Tests radio button functionality by clicking a radio button option and checking which radio button is selected by default

Starting URL: https://leafground.com/radio.xhtml

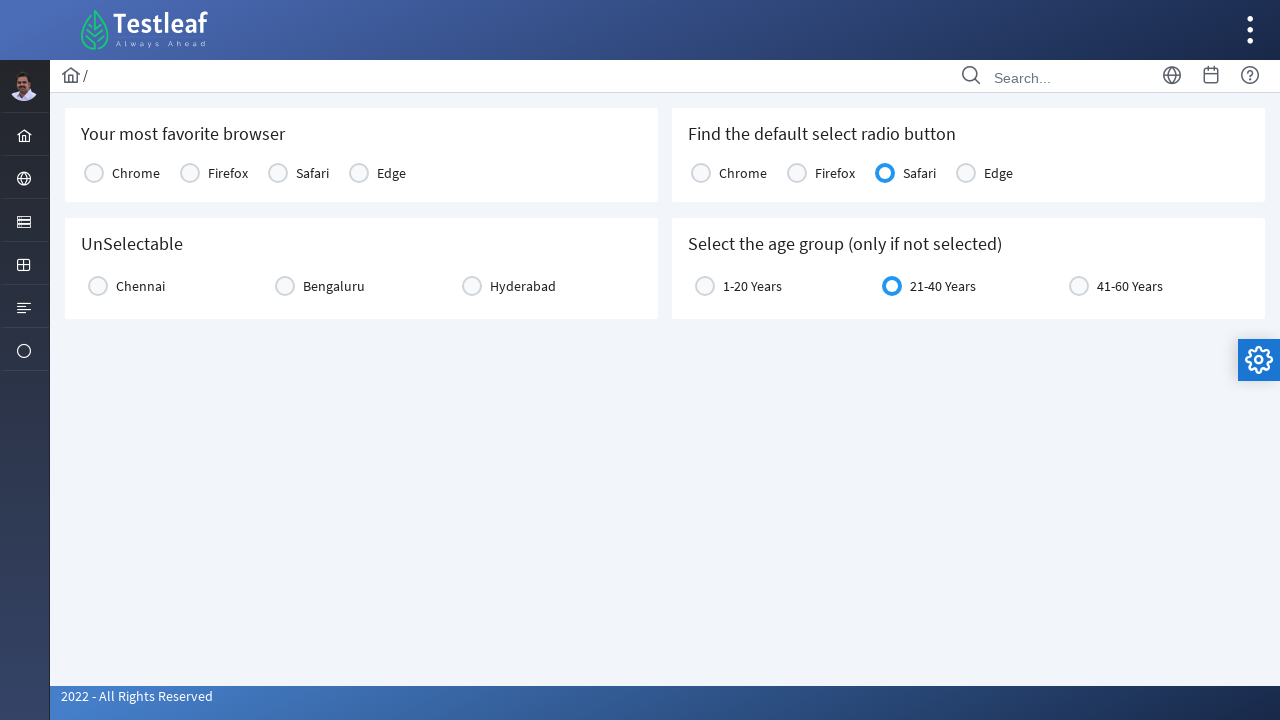

Clicked on Chrome radio button option at (94, 173) on xpath=//*[@id="j_idt87:console1"]/tbody/tr/td[1]/div/div[2]/span
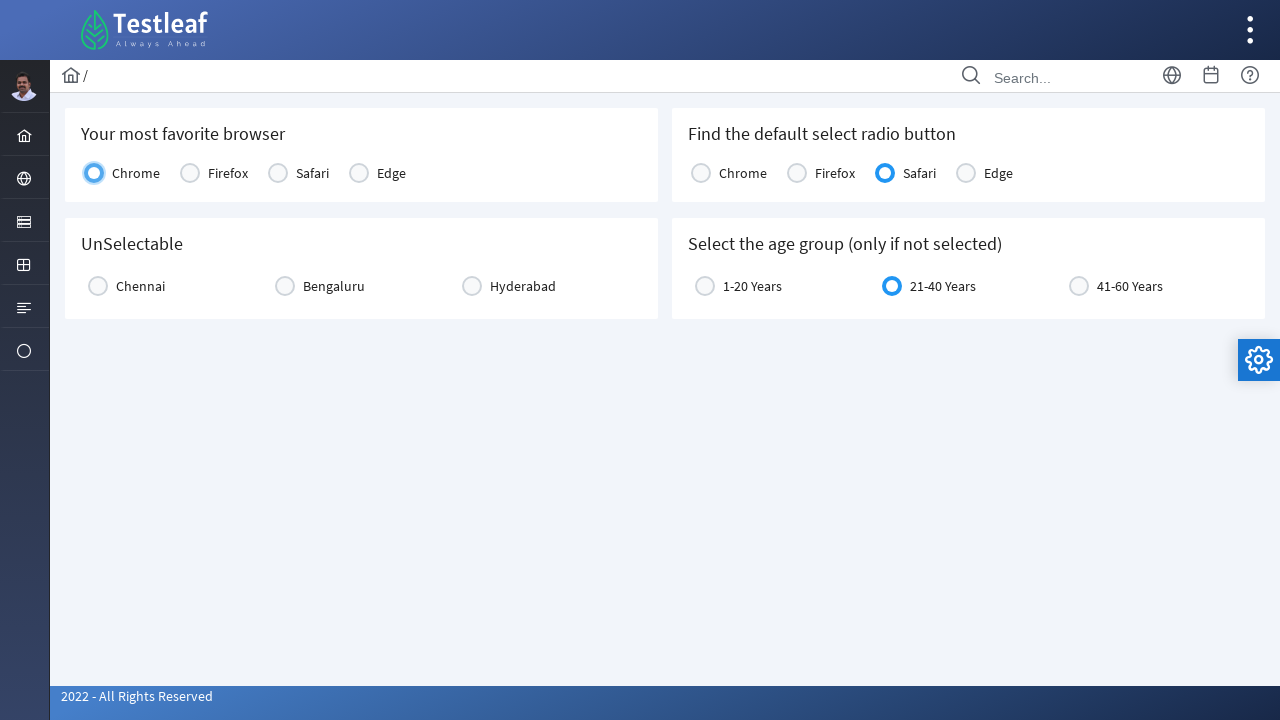

Located Chrome radio button element
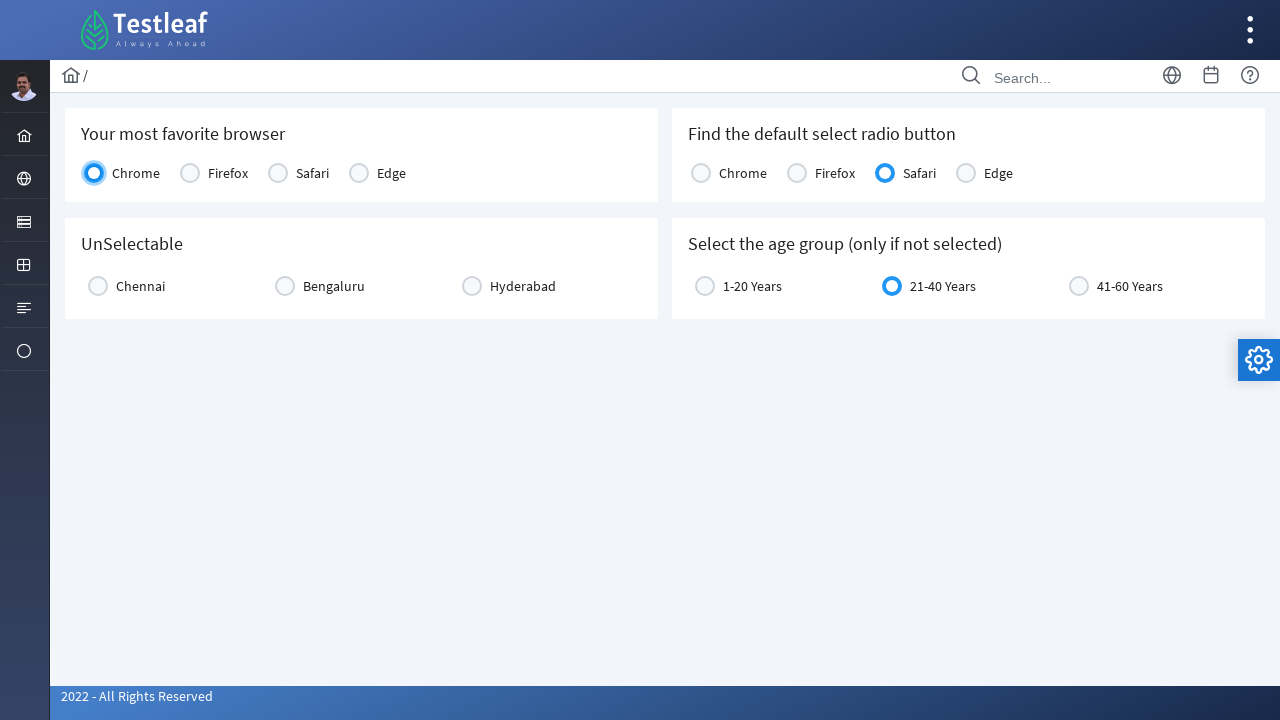

Located Firefox radio button element
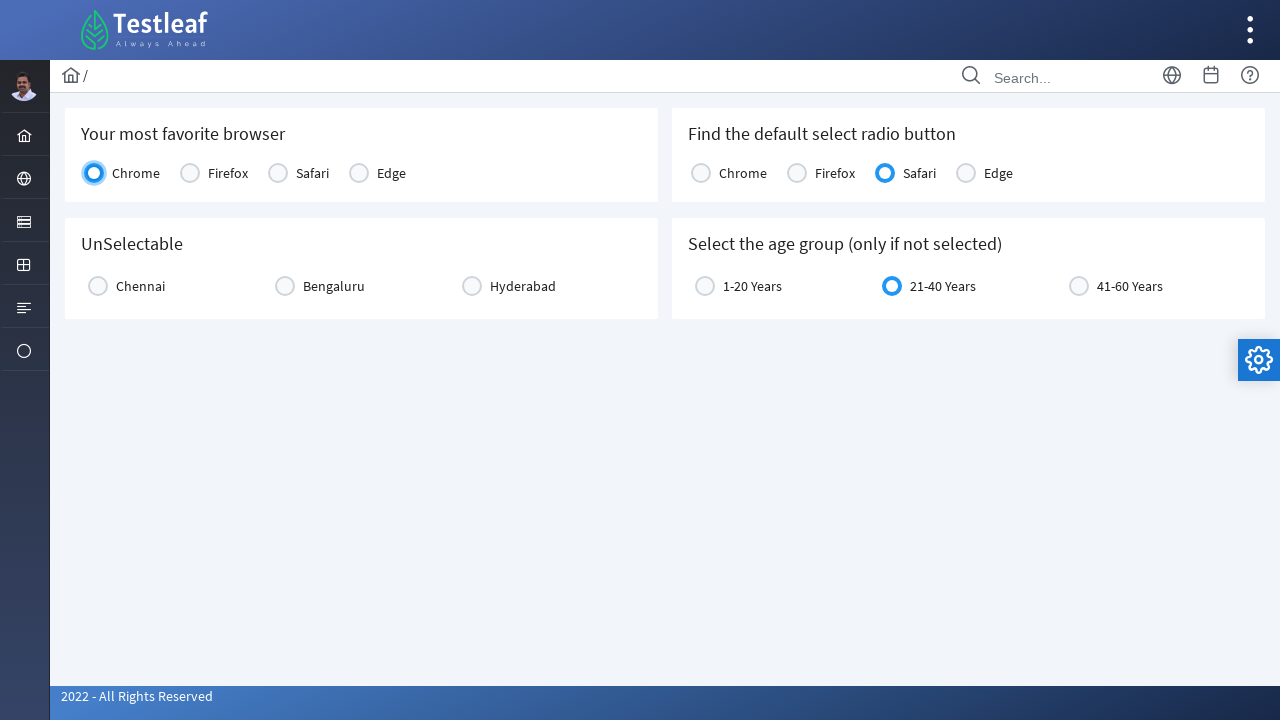

Located Safari radio button element
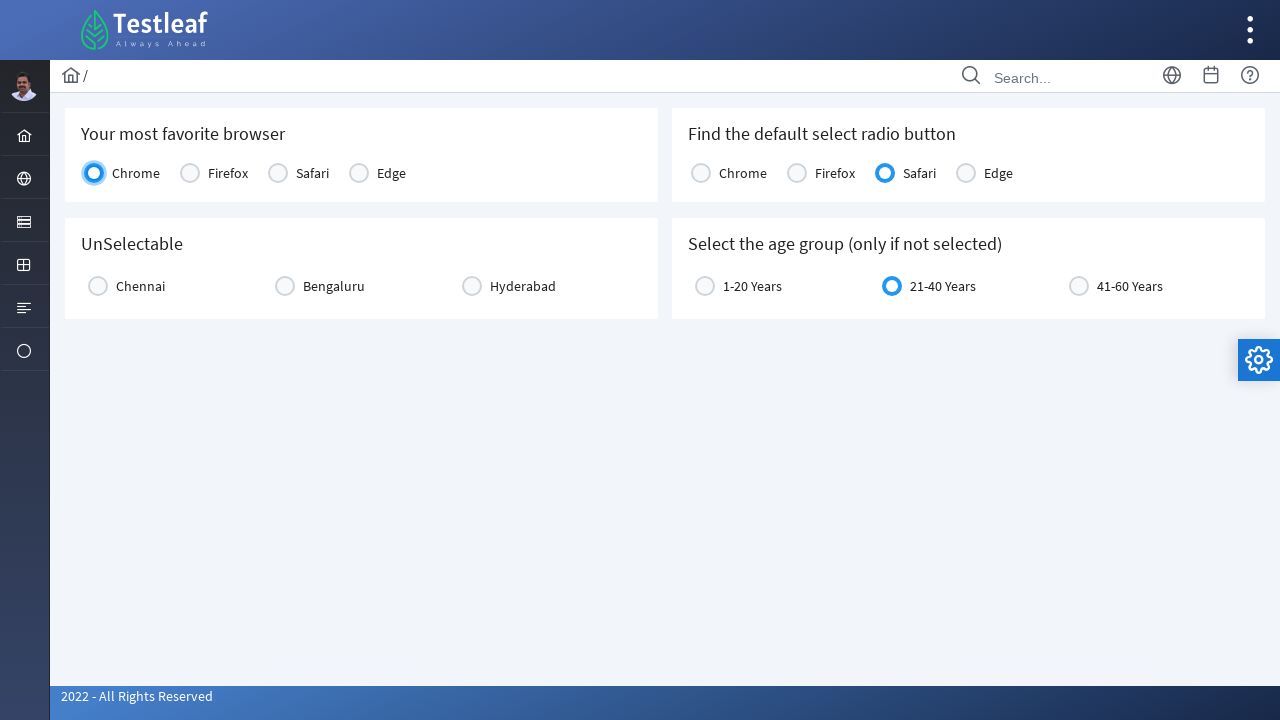

Located Edge radio button element
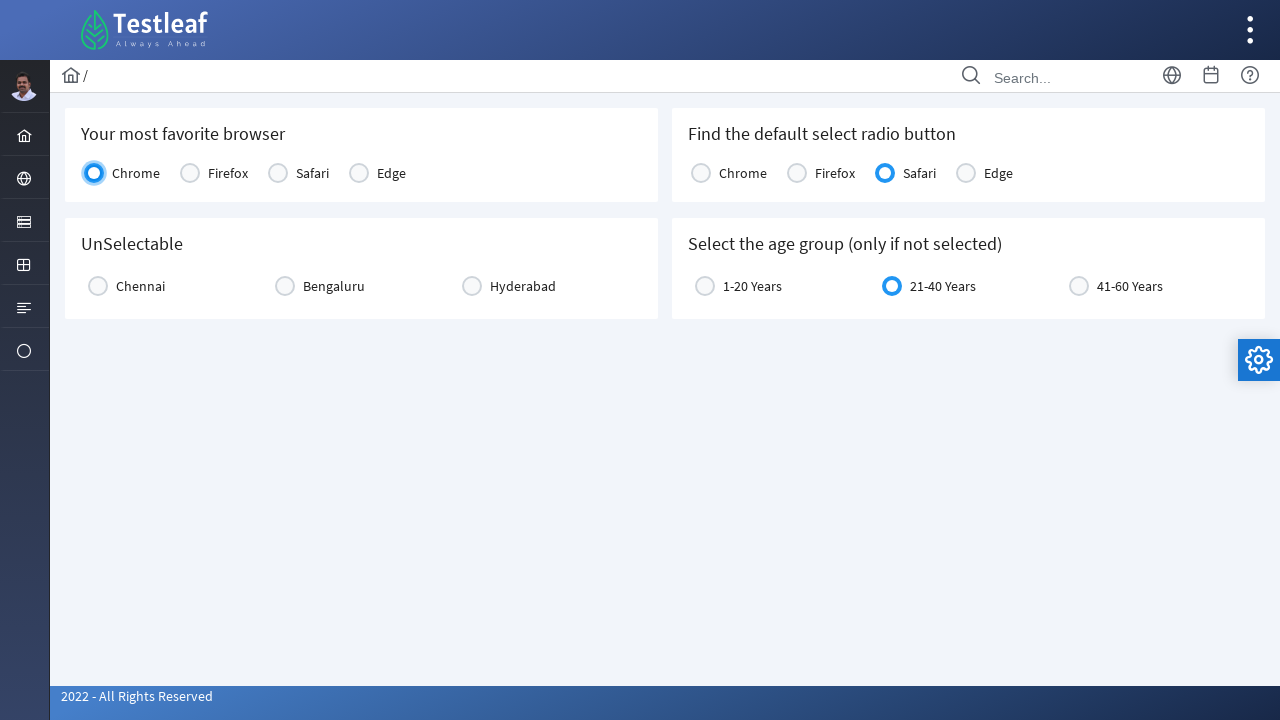

Verified Safari radio button is selected by default
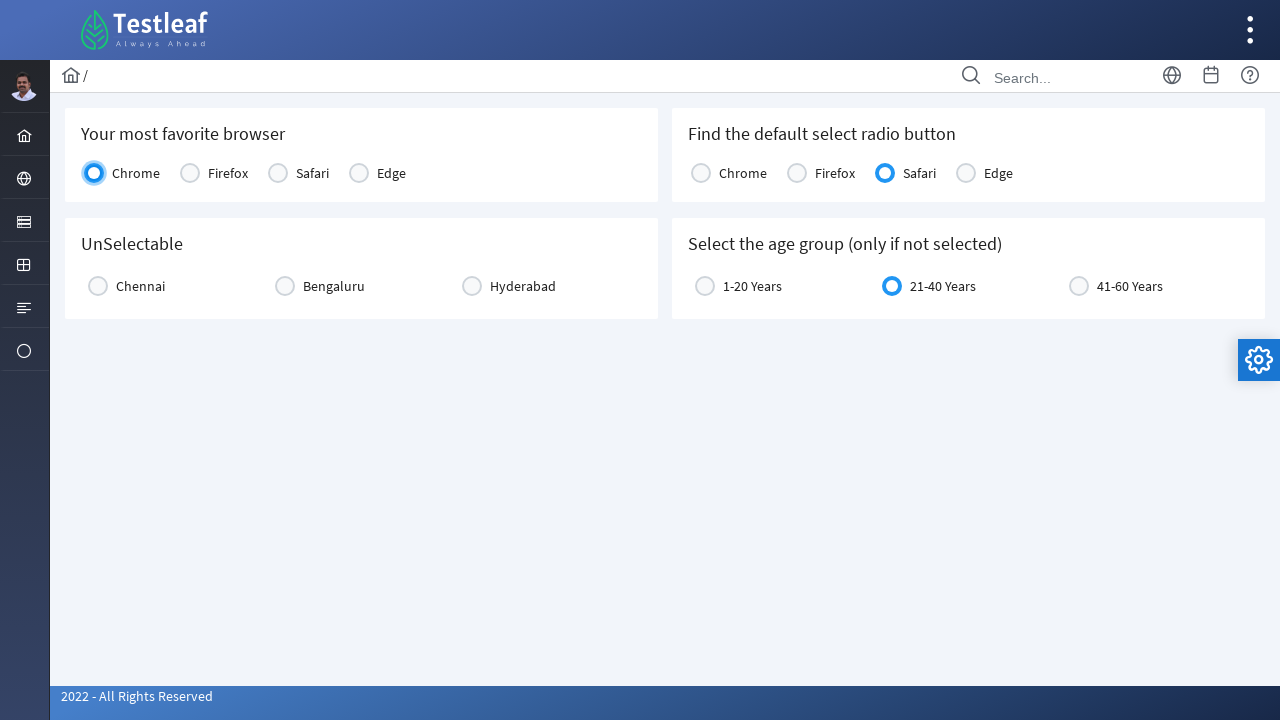

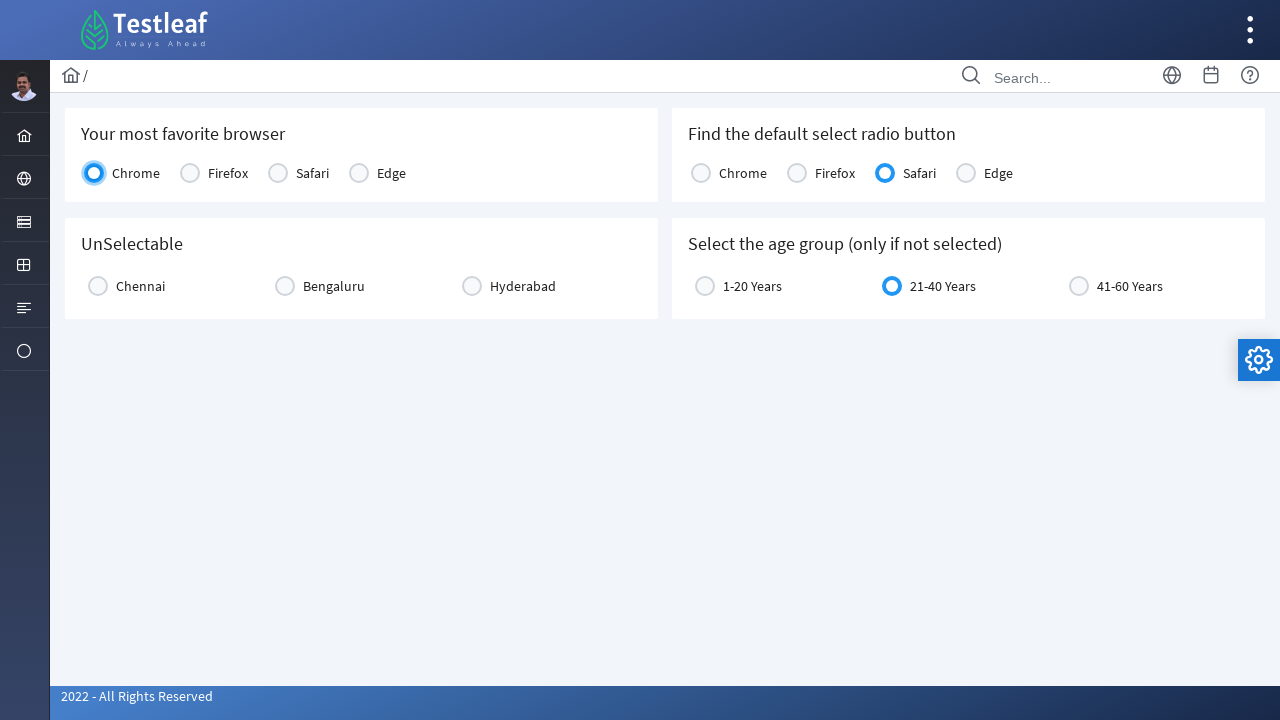